Tests mouse click and hold with keyboard modifier keys (Shift), verifying that uppercase and lowercase characters are typed correctly

Starting URL: https://www.selenium.dev/selenium/web/mouse_interaction.html

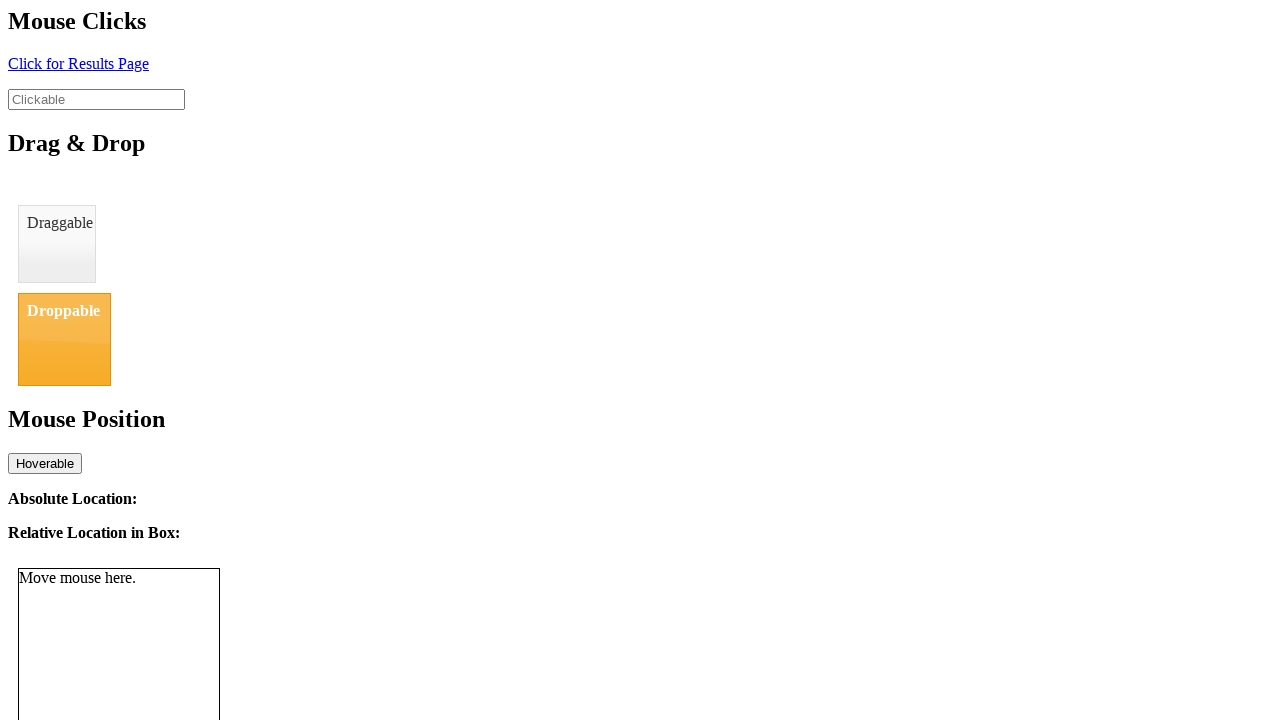

Located the clickable element
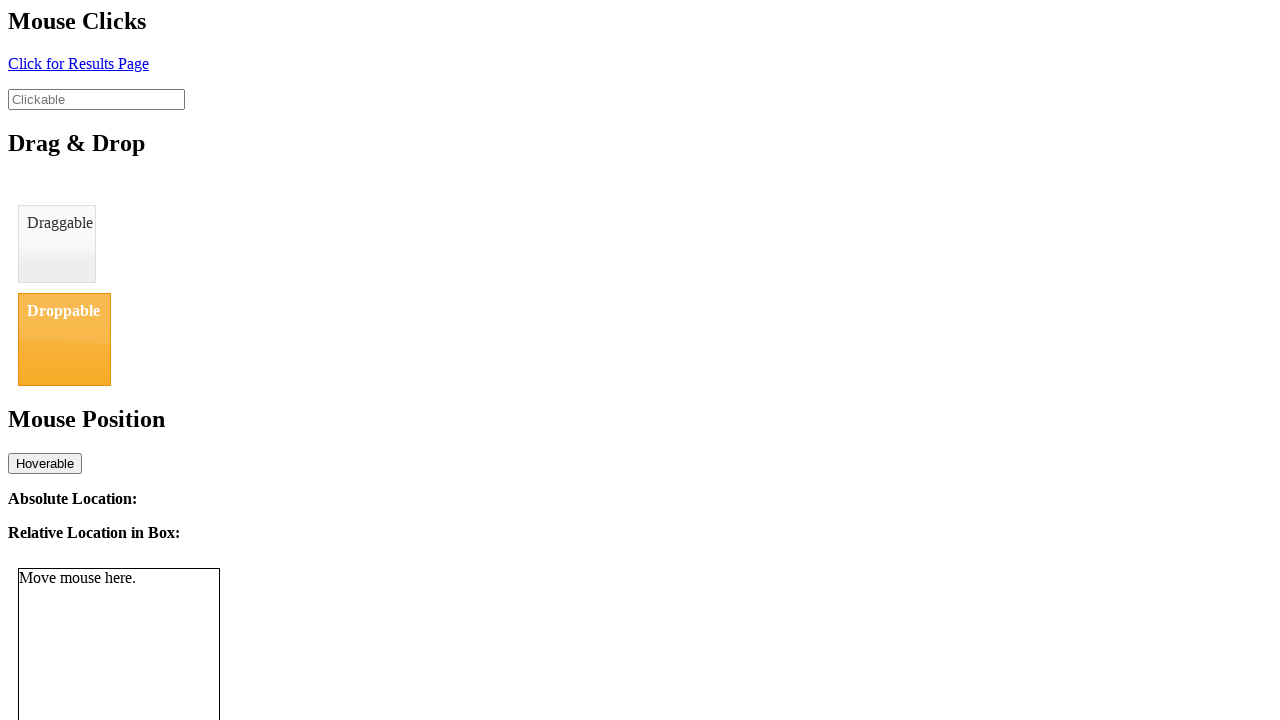

Clicked on the clickable element at (96, 99) on #clickable
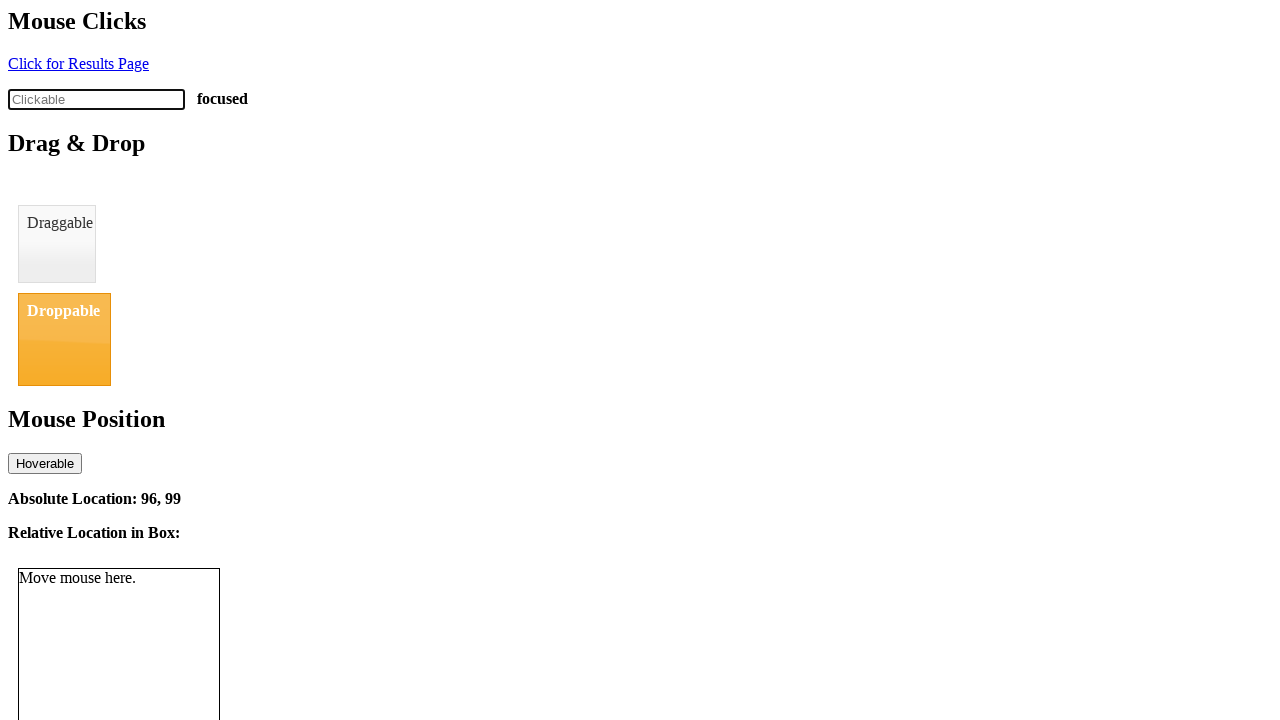

Pressed Shift key down
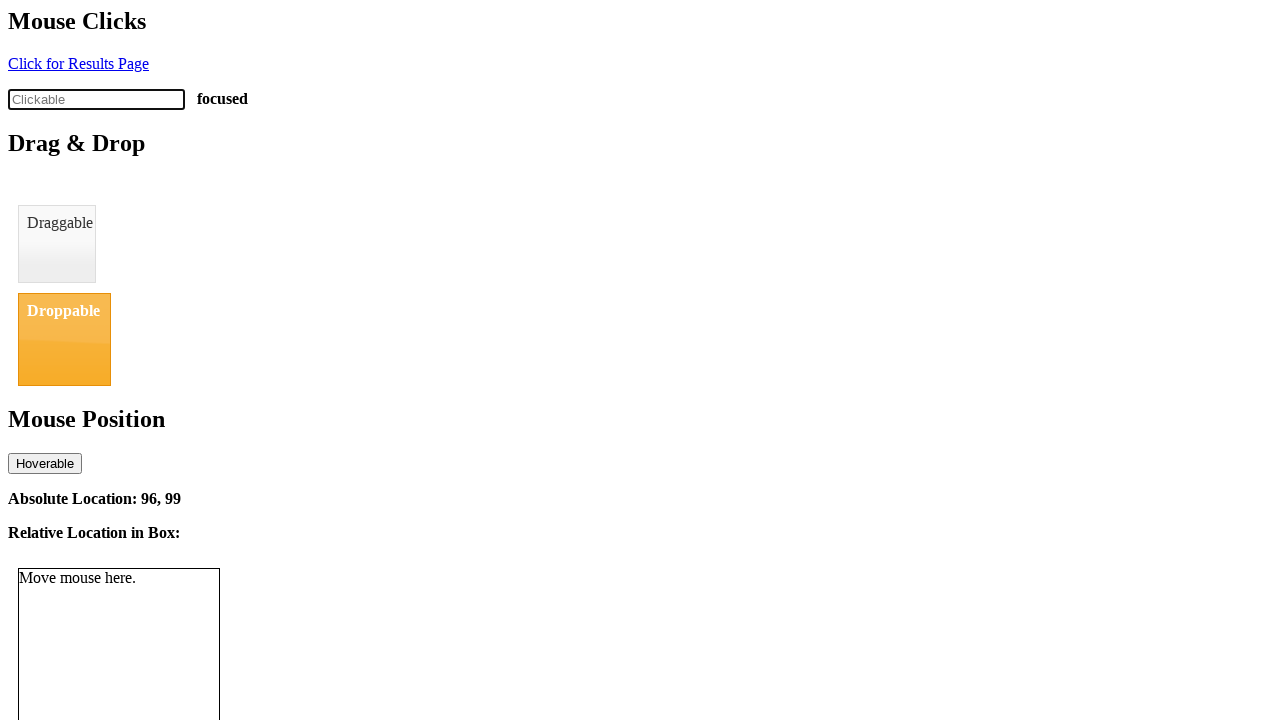

Pressed 'a' with Shift held, typing uppercase 'A'
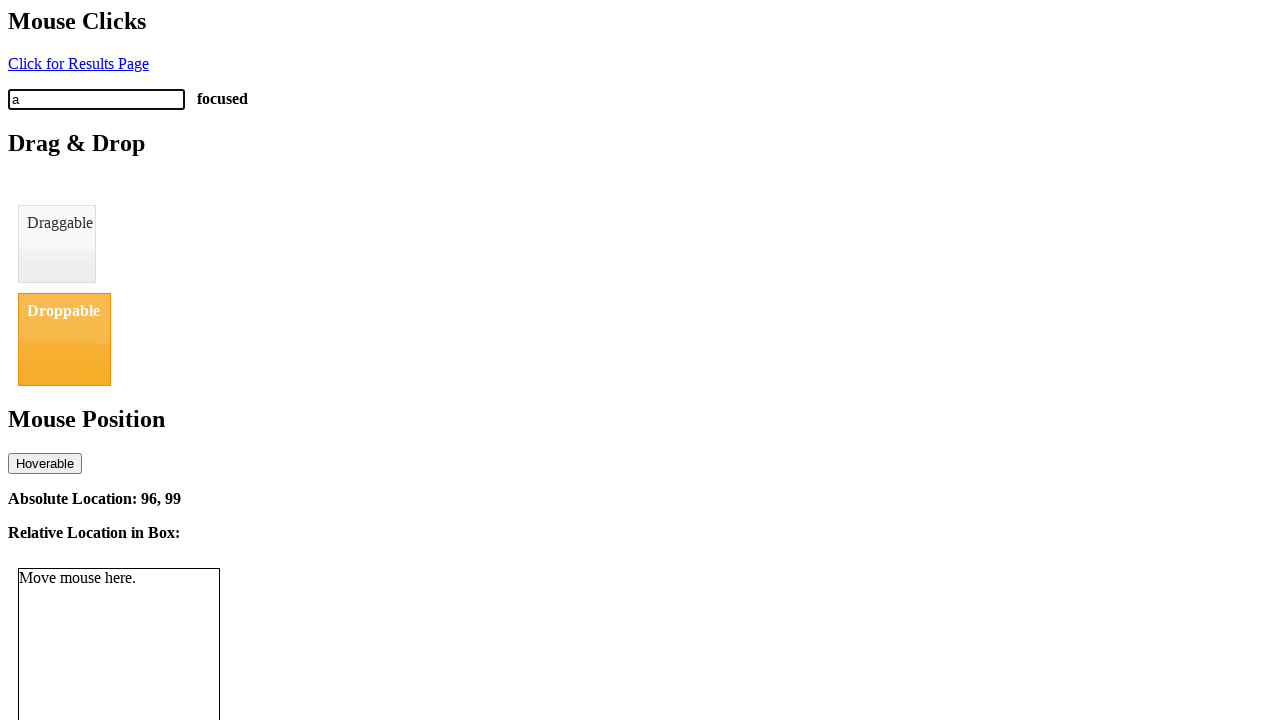

Released Shift key
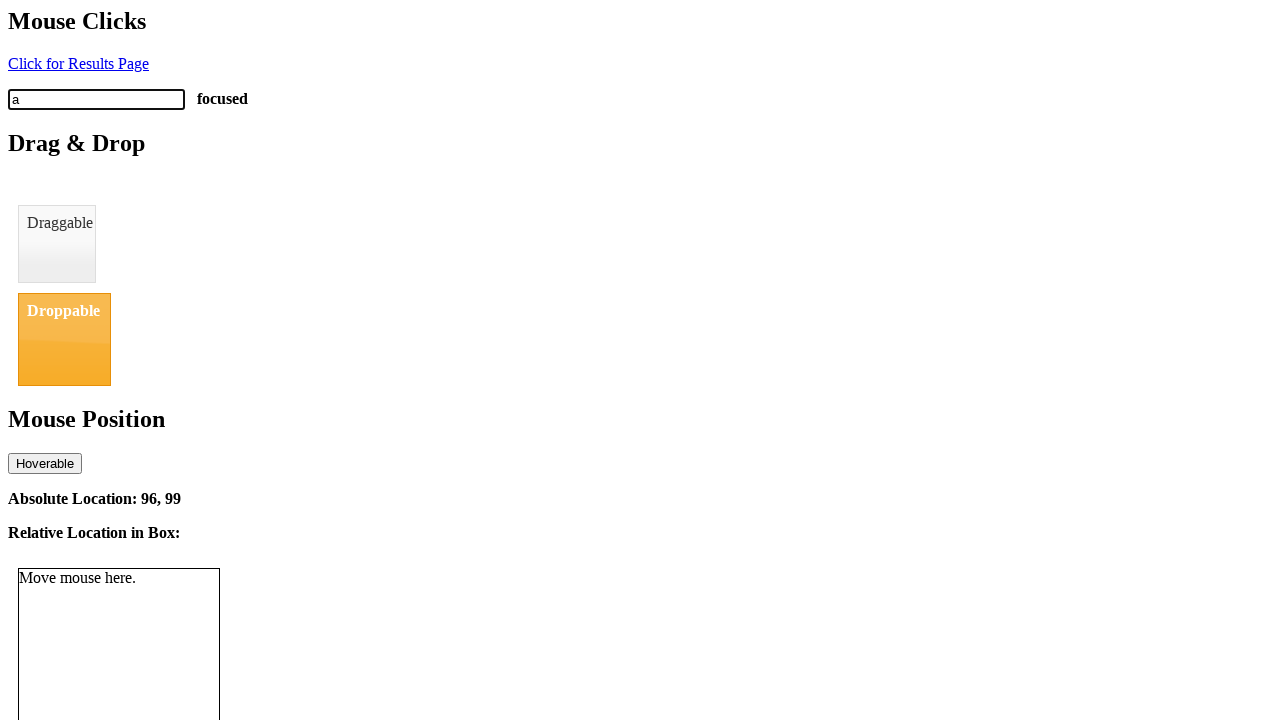

Pressed 'a' without Shift, typing lowercase 'a'
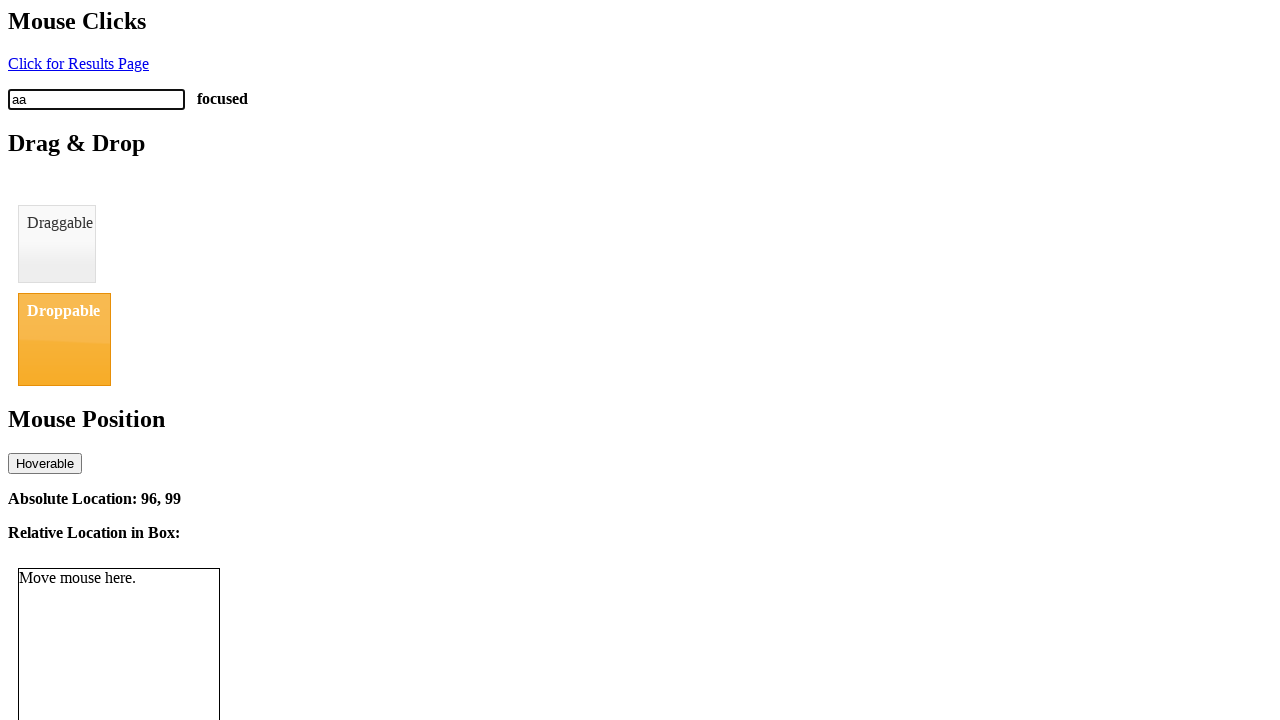

Waited 1000ms for input to register
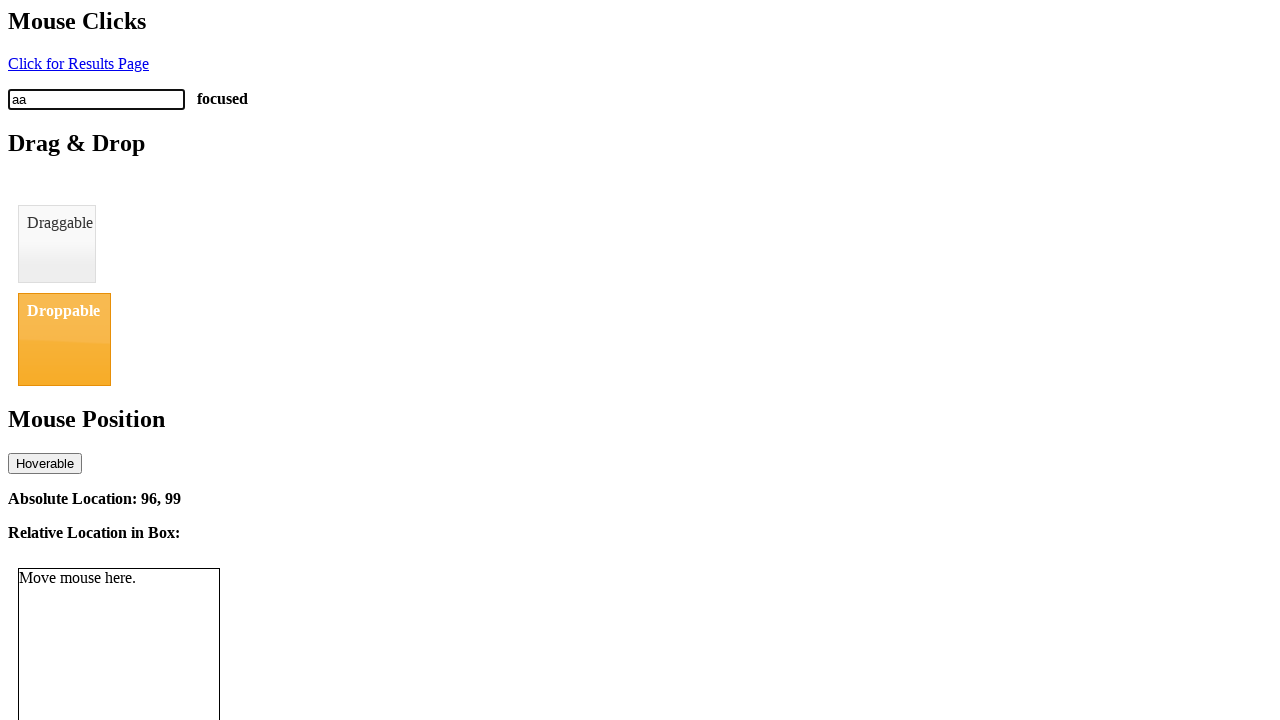

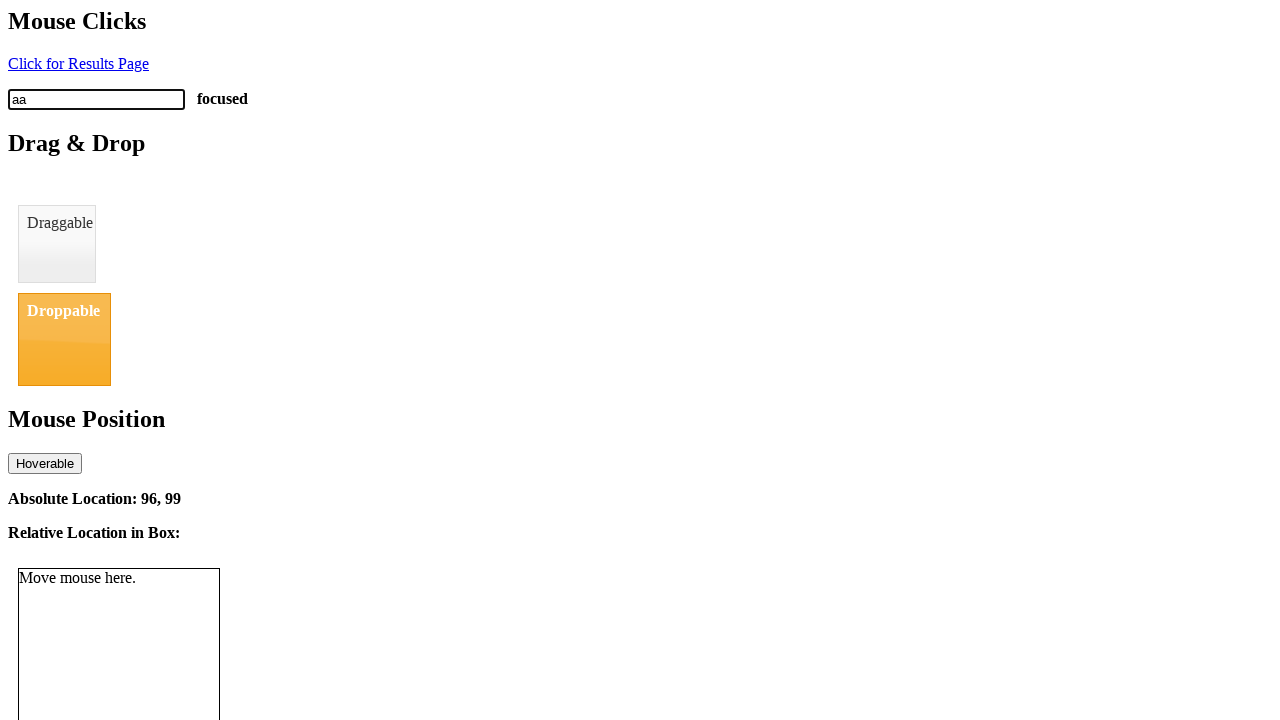